Tests page scrolling functionality by scrolling down to the "CYDEO" link at the bottom of a large page, then scrolling back up to the "Home" link using JavaScript scrollIntoView.

Starting URL: https://practice.cydeo.com/large

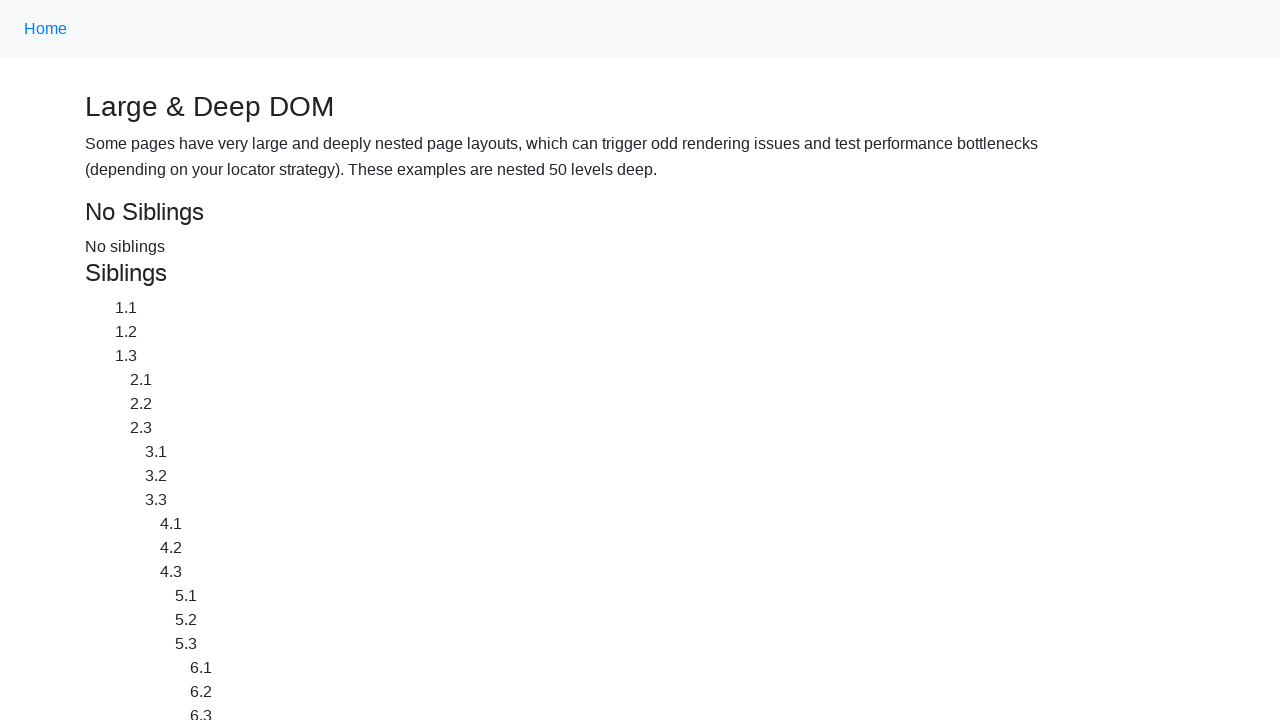

Located CYDEO link at the bottom of the page
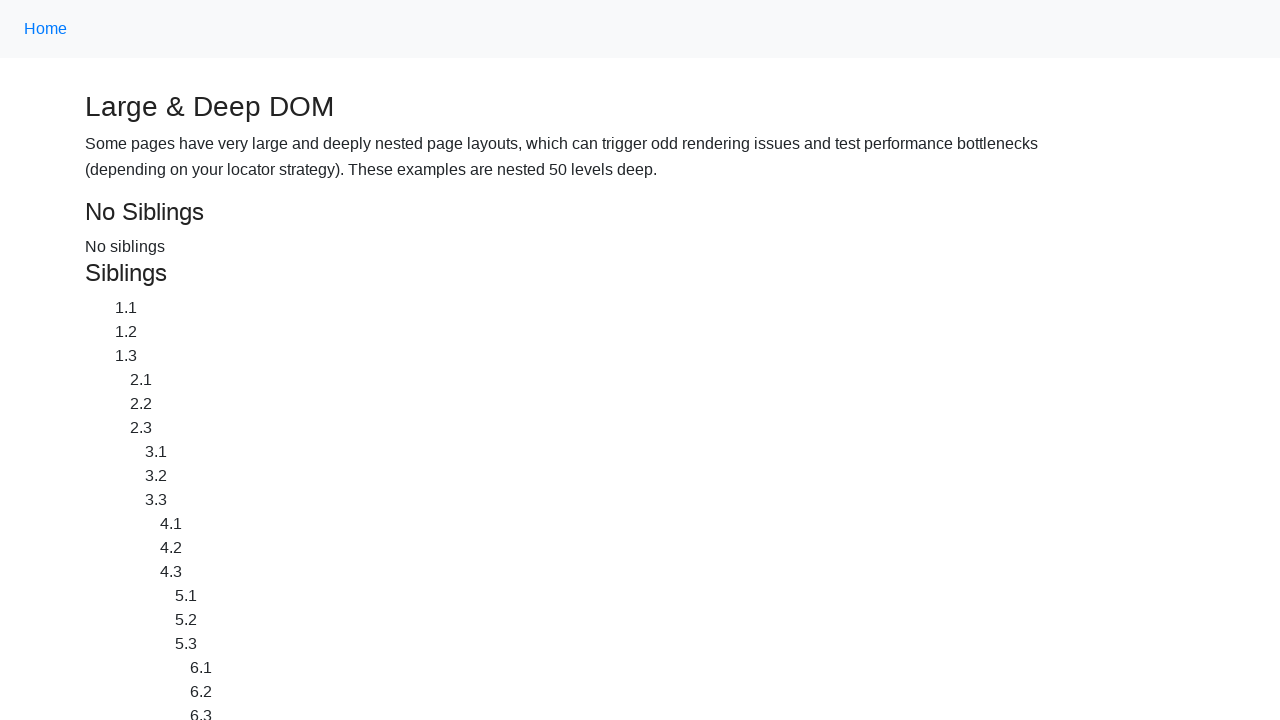

Located Home link at the top of the page
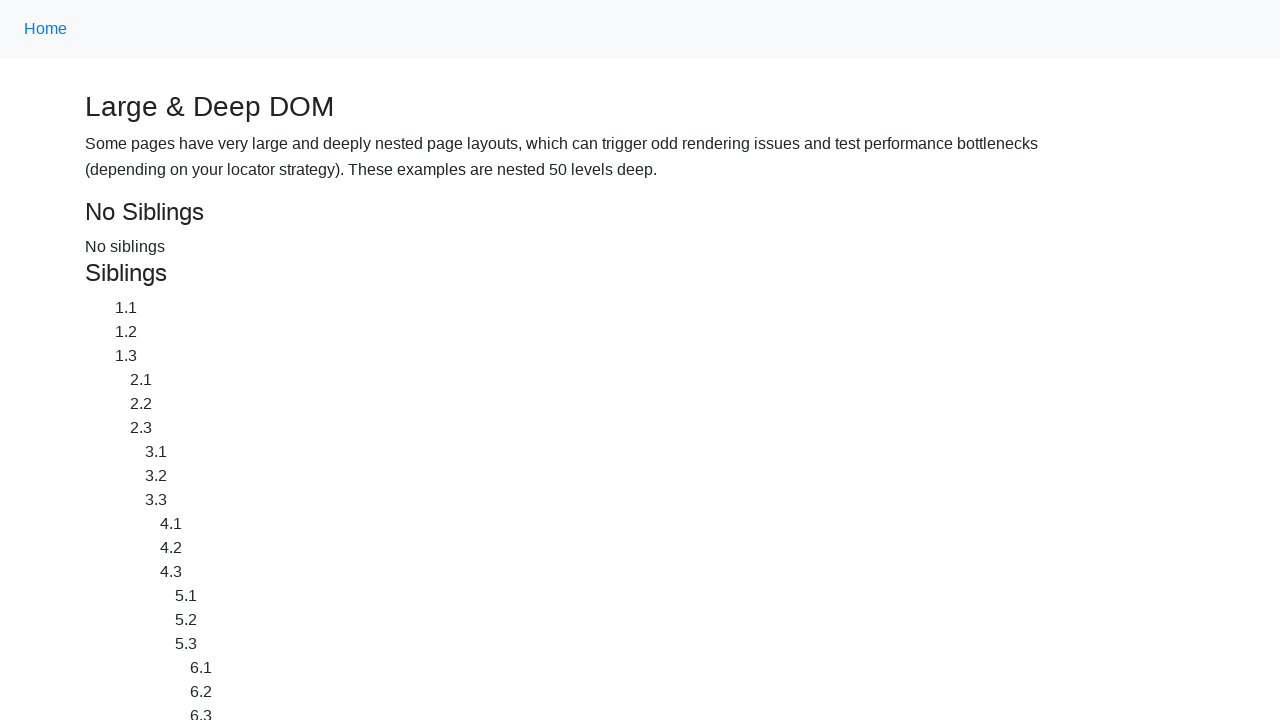

Scrolled down to CYDEO link using scrollIntoView
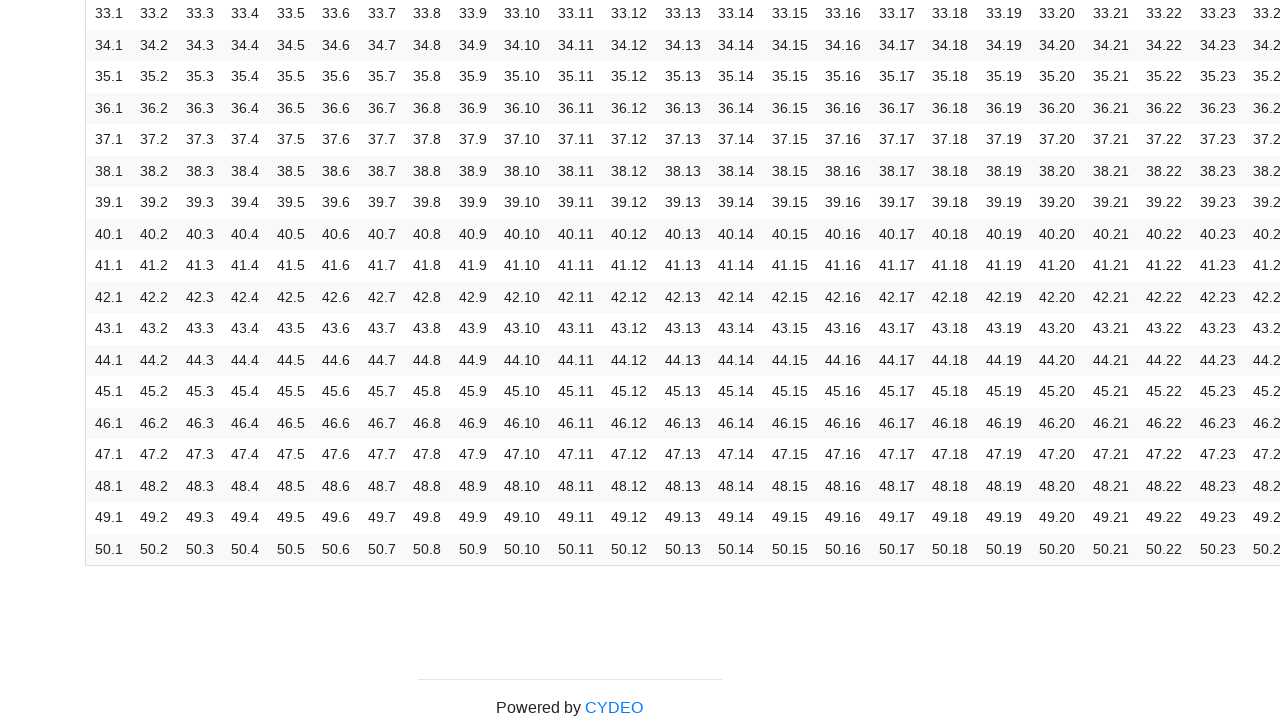

Waited 1 second to observe scroll to CYDEO link
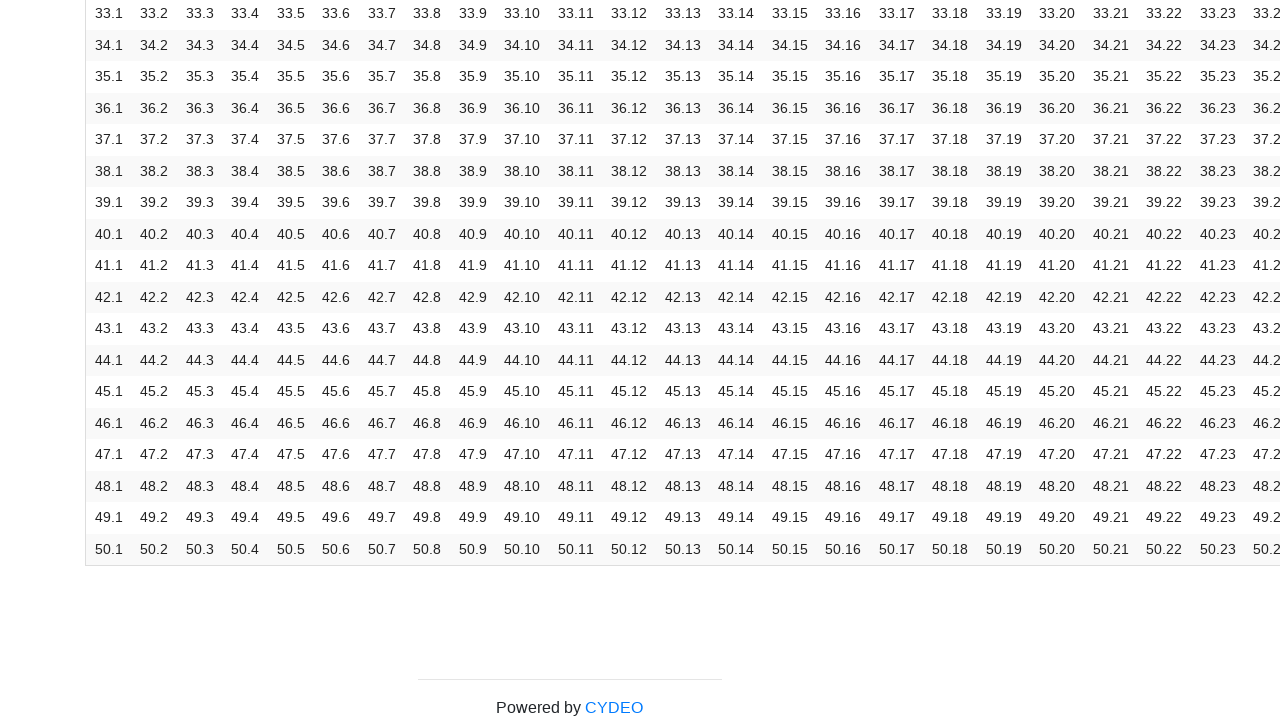

Scrolled up to Home link using scrollIntoView
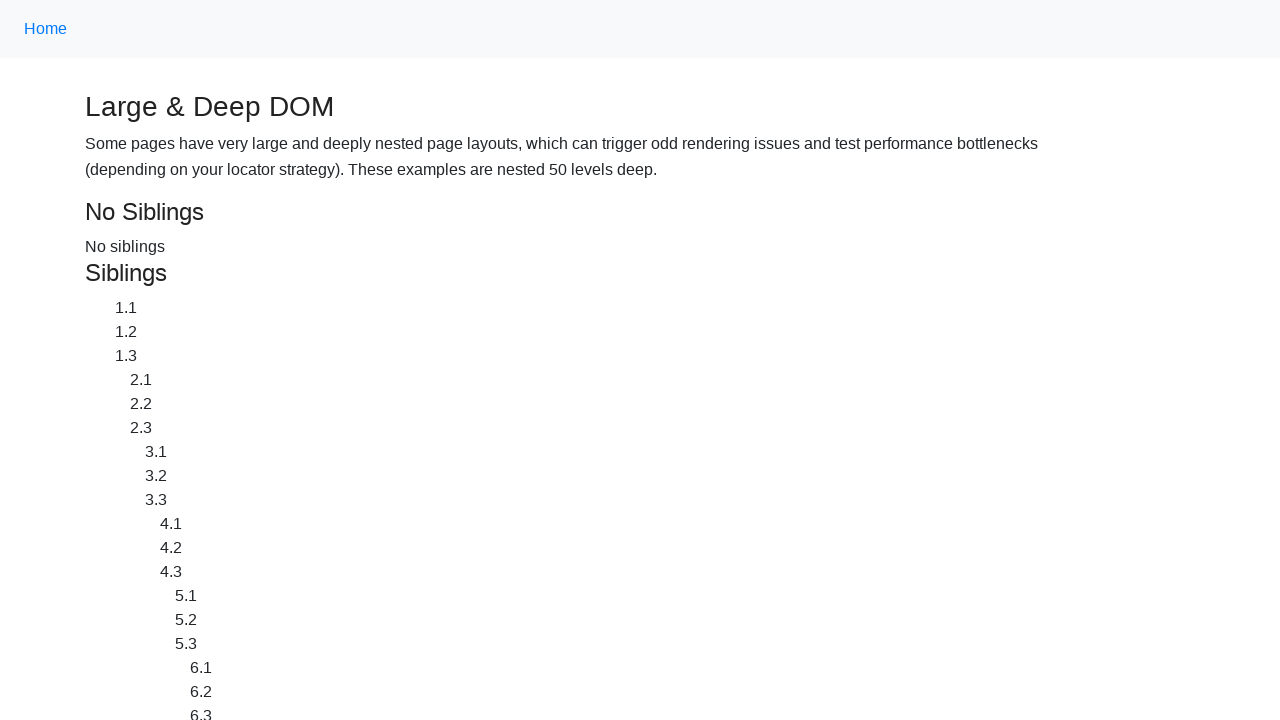

Waited 1 second to observe scroll to Home link
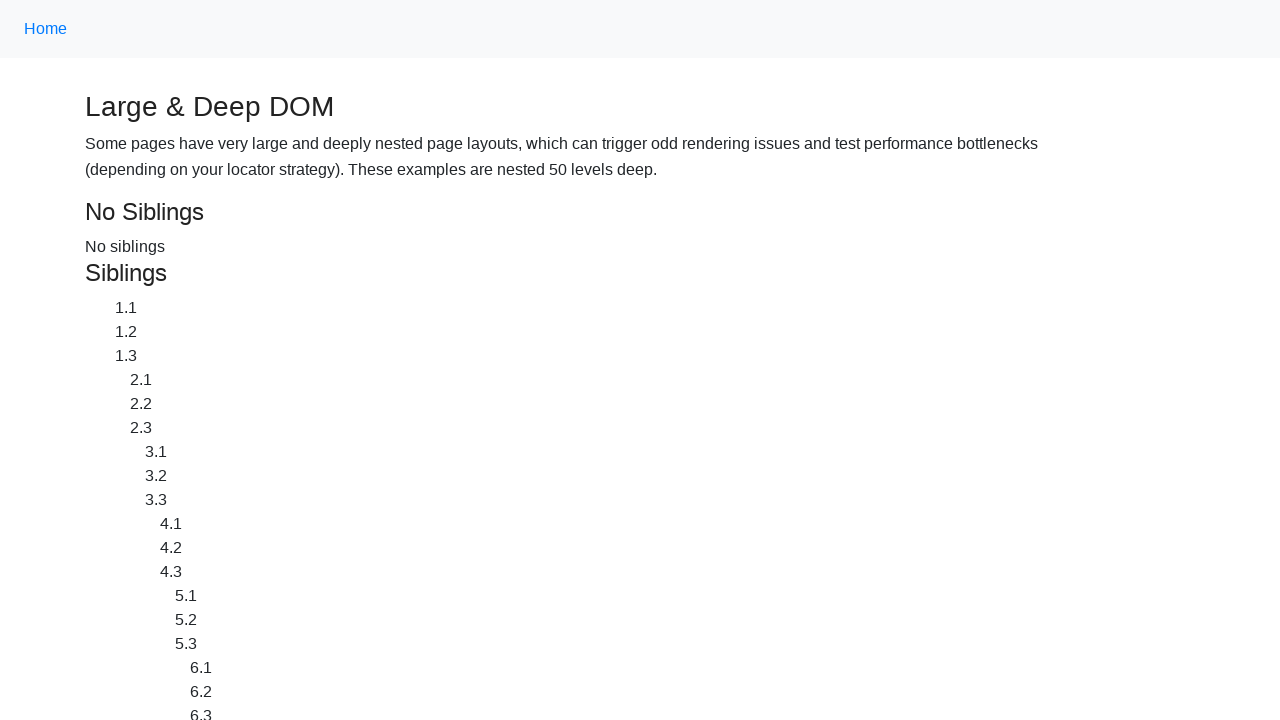

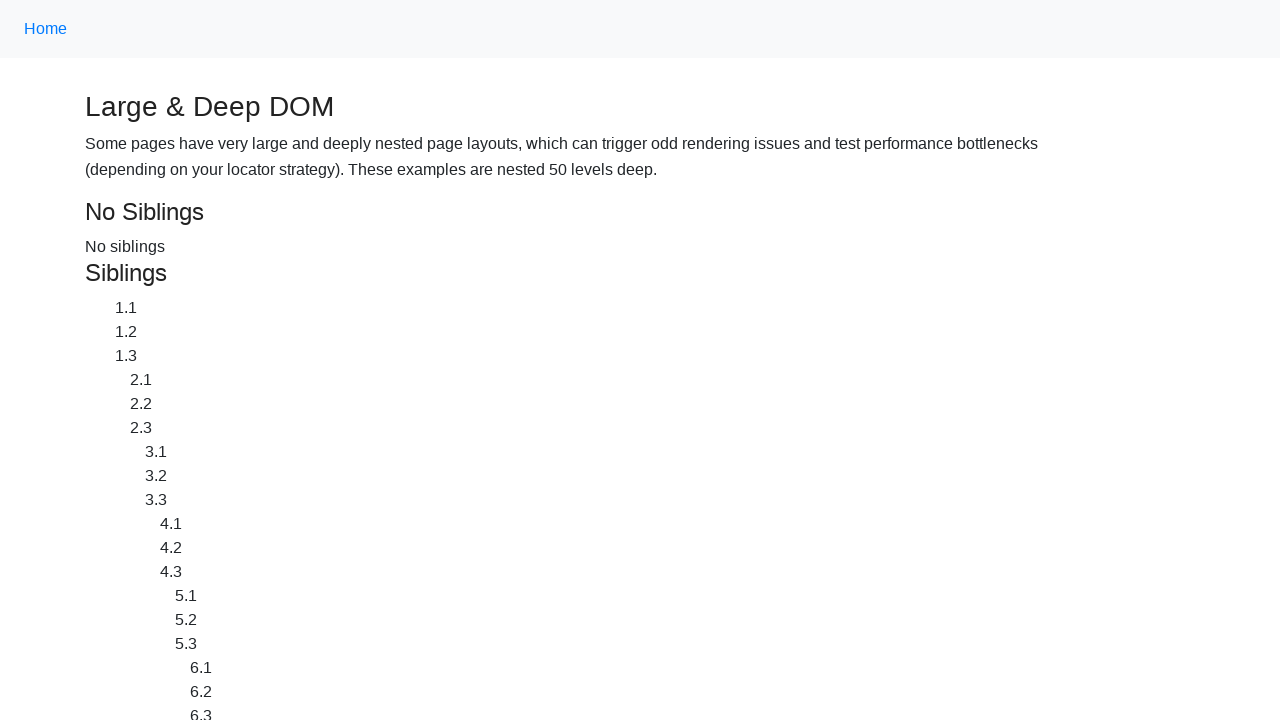